Fills out a text box form with name, email, and addresses then submits the form

Starting URL: https://demoqa.com/

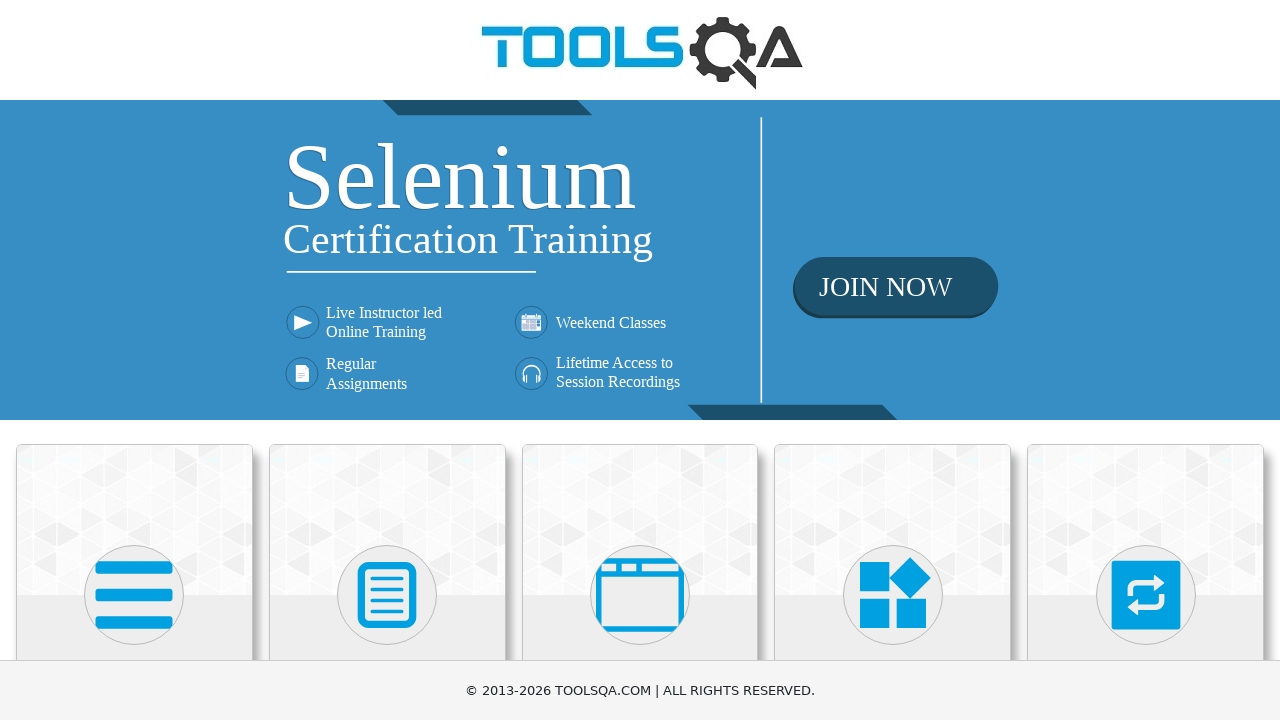

Clicked on Elements section at (134, 360) on text=Elements
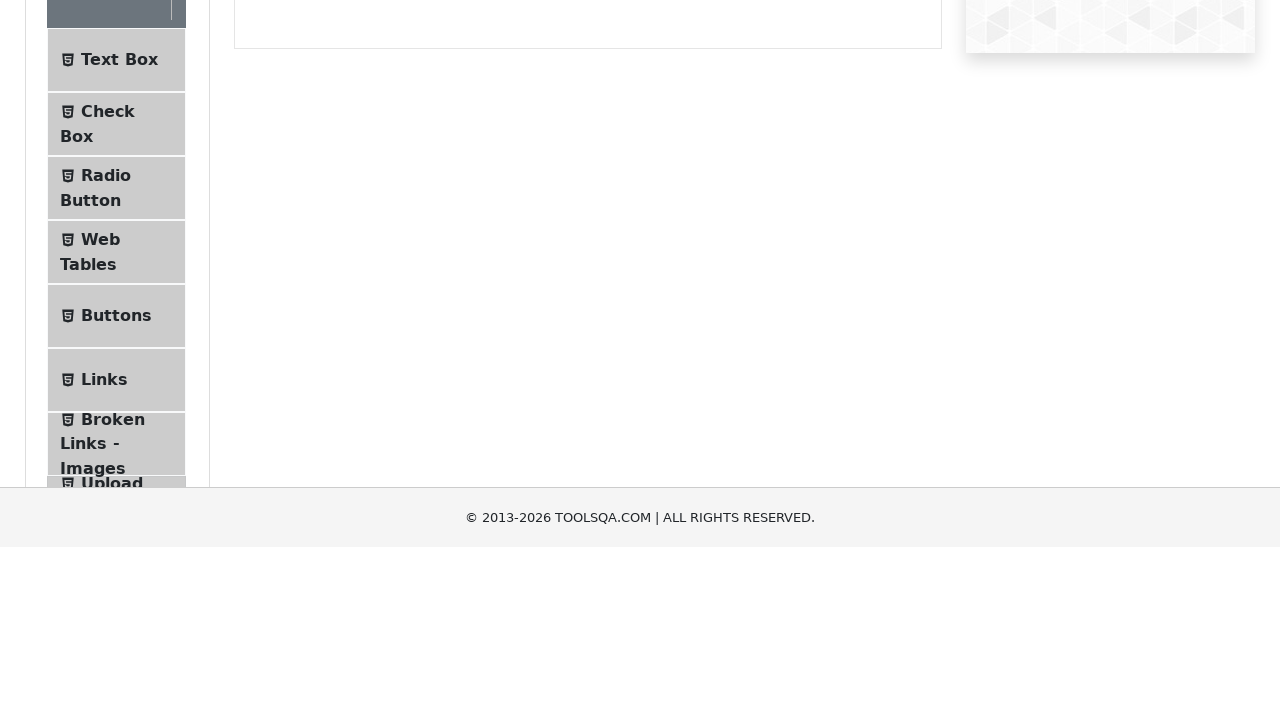

Clicked on Text Box link at (119, 261) on text=Text Box
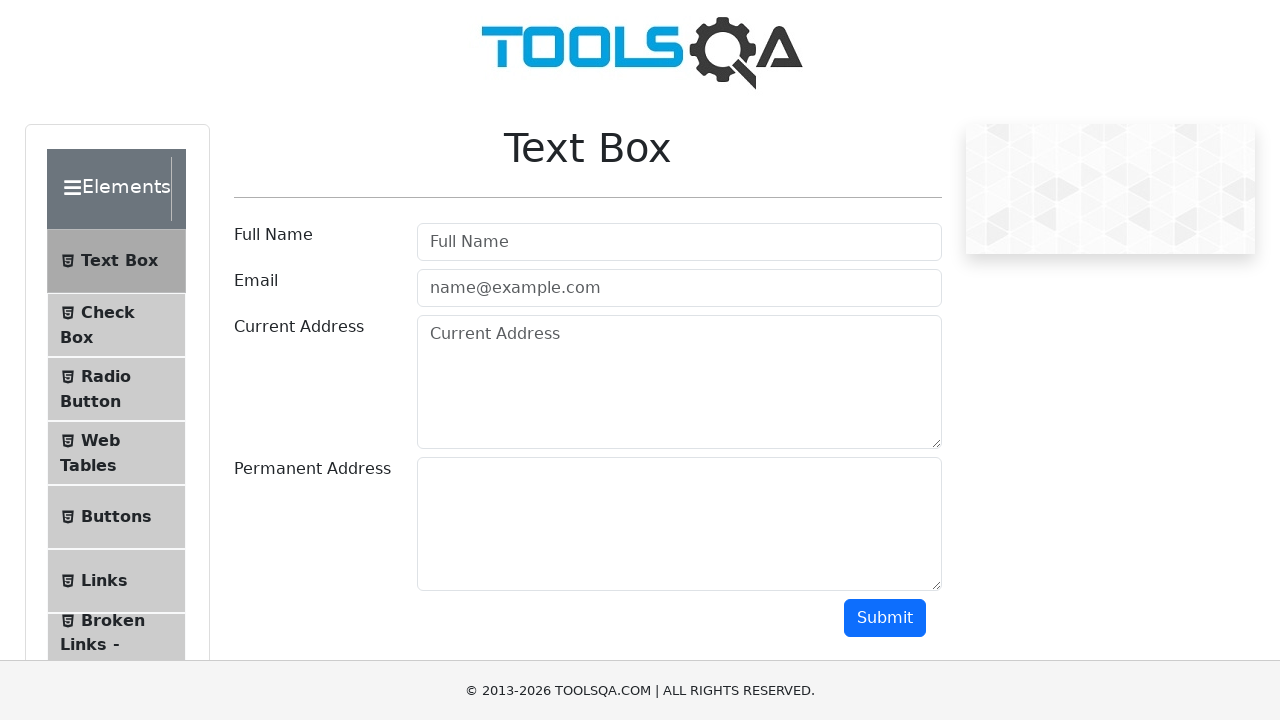

Filled username field with 'John Doe' on #userName
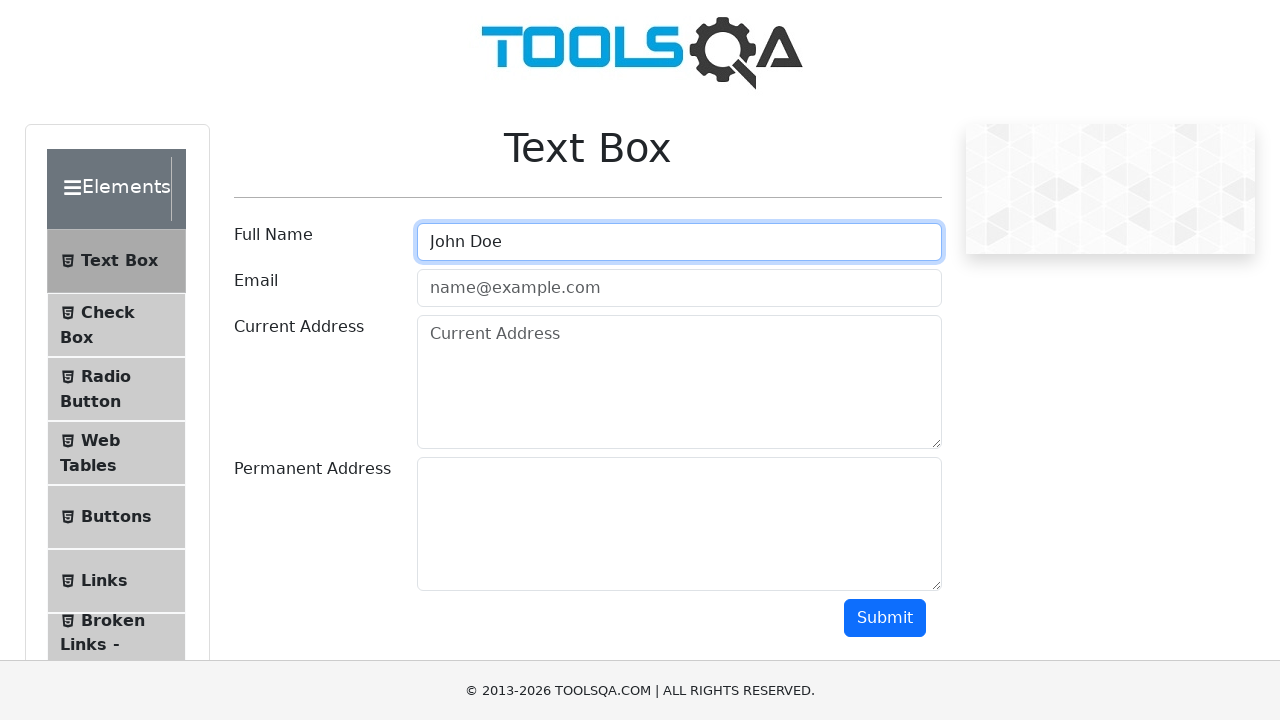

Filled email field with 'johndoe@example.com' on #userEmail
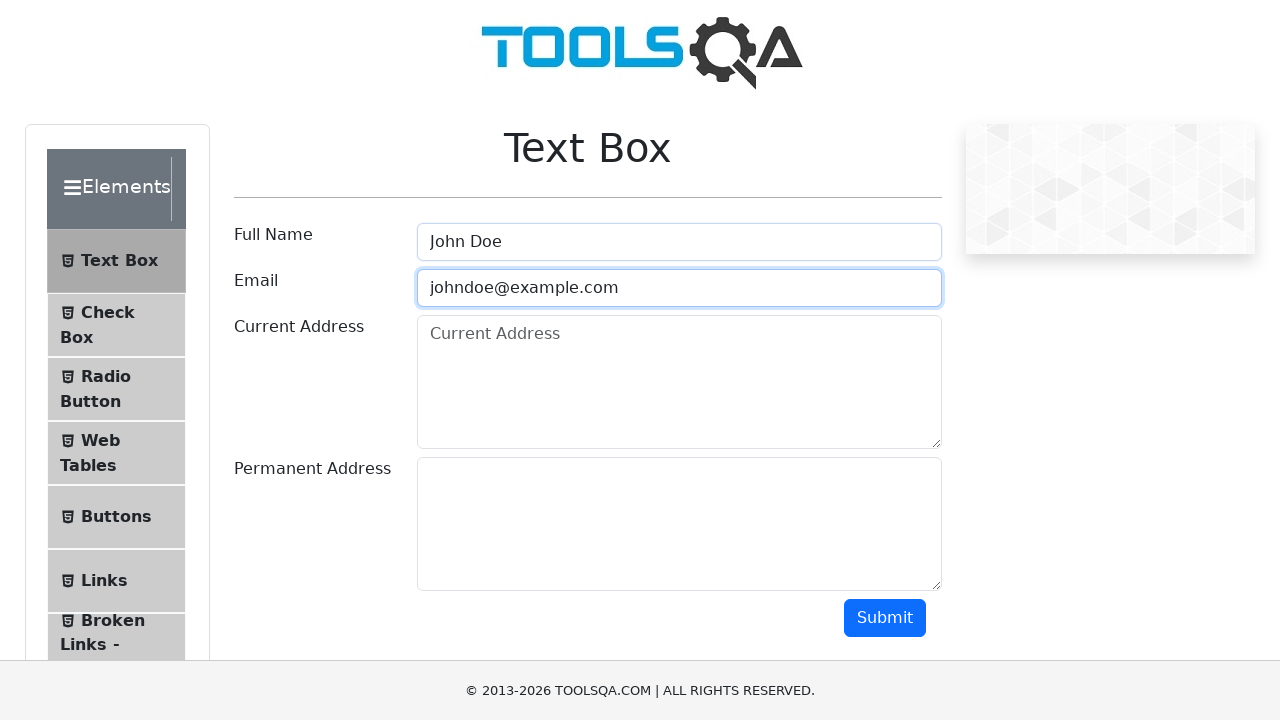

Filled current address field with '123 Main Street, New York' on #currentAddress
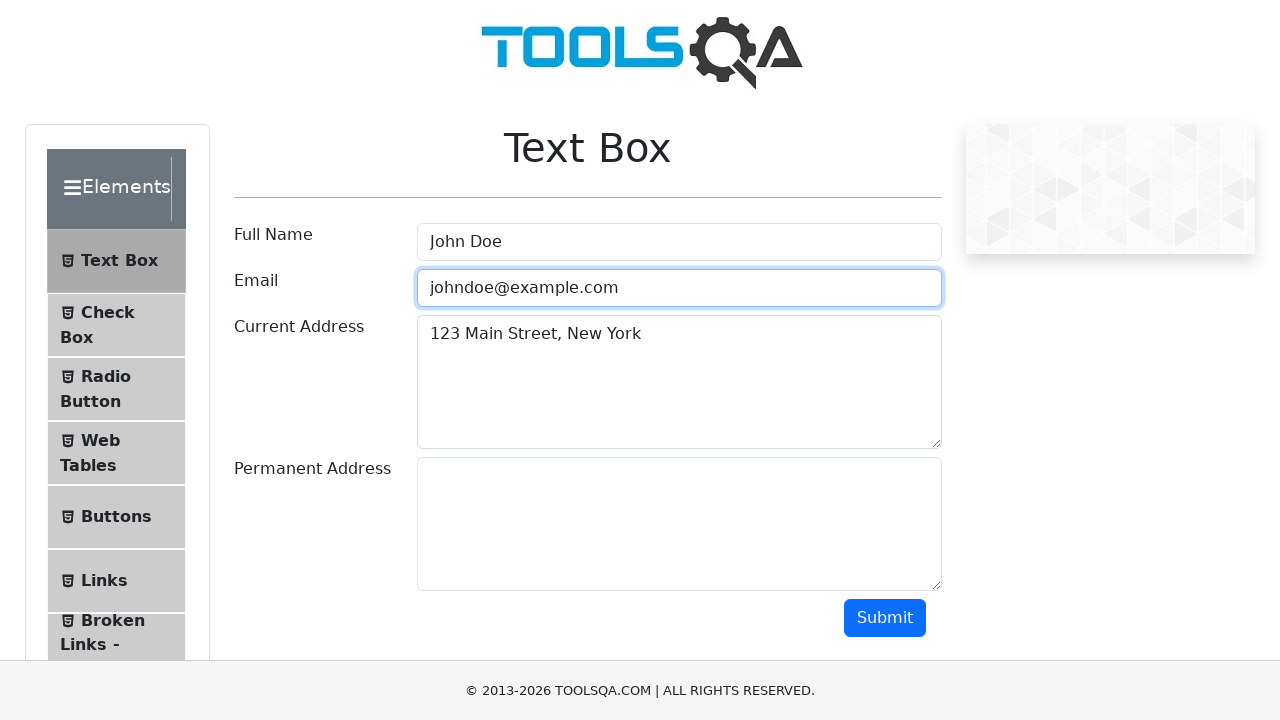

Filled permanent address field with '456 Park Avenue, Los Angeles' on #permanentAddress
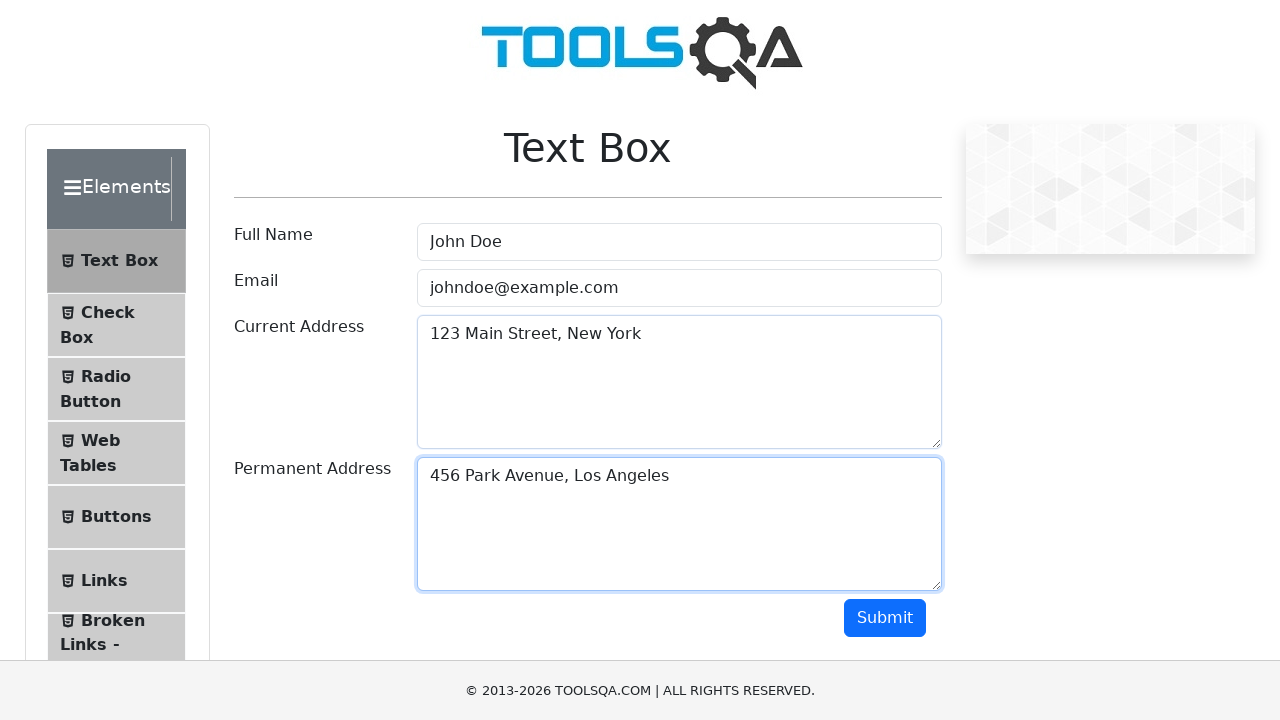

Clicked submit button to submit the form at (885, 618) on #submit
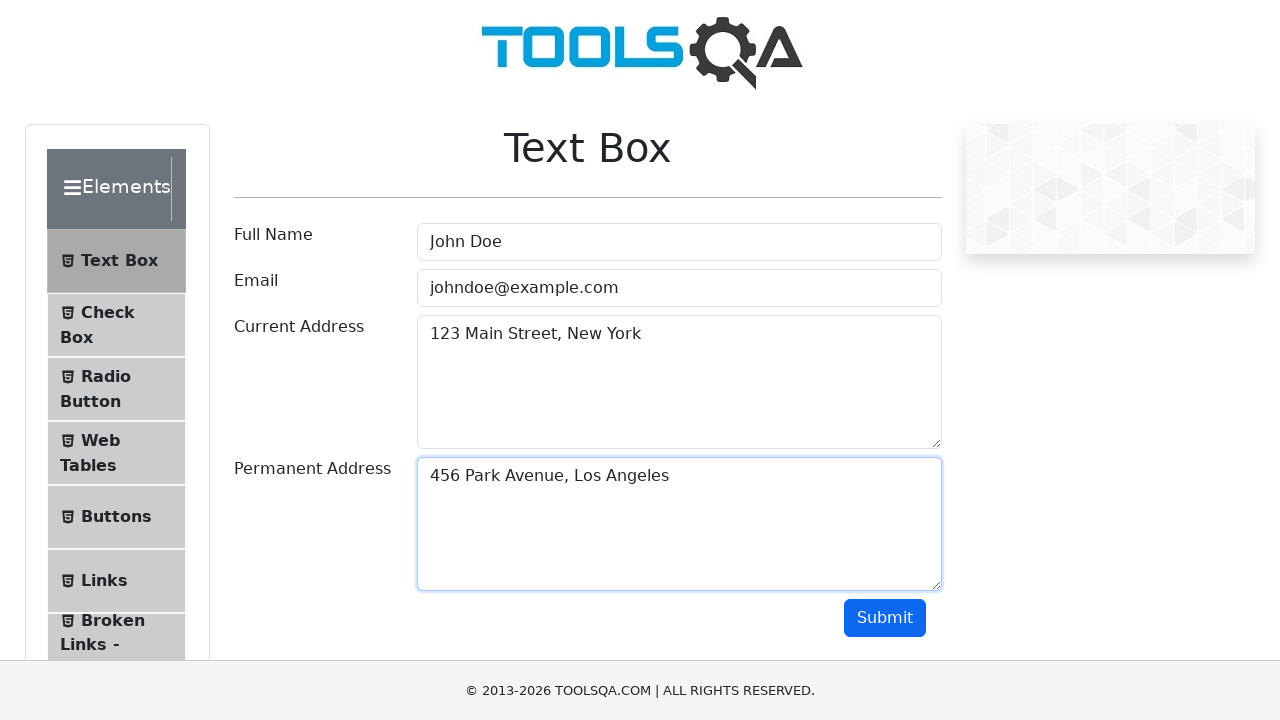

Form submission result appeared
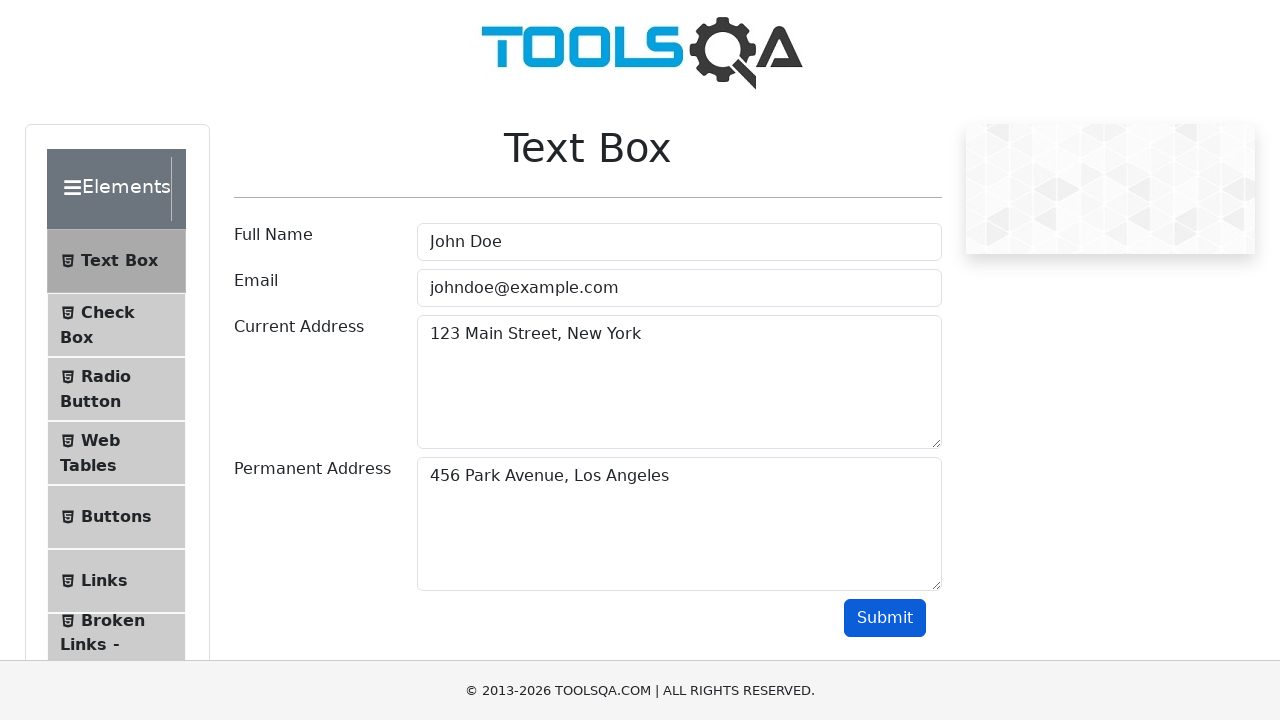

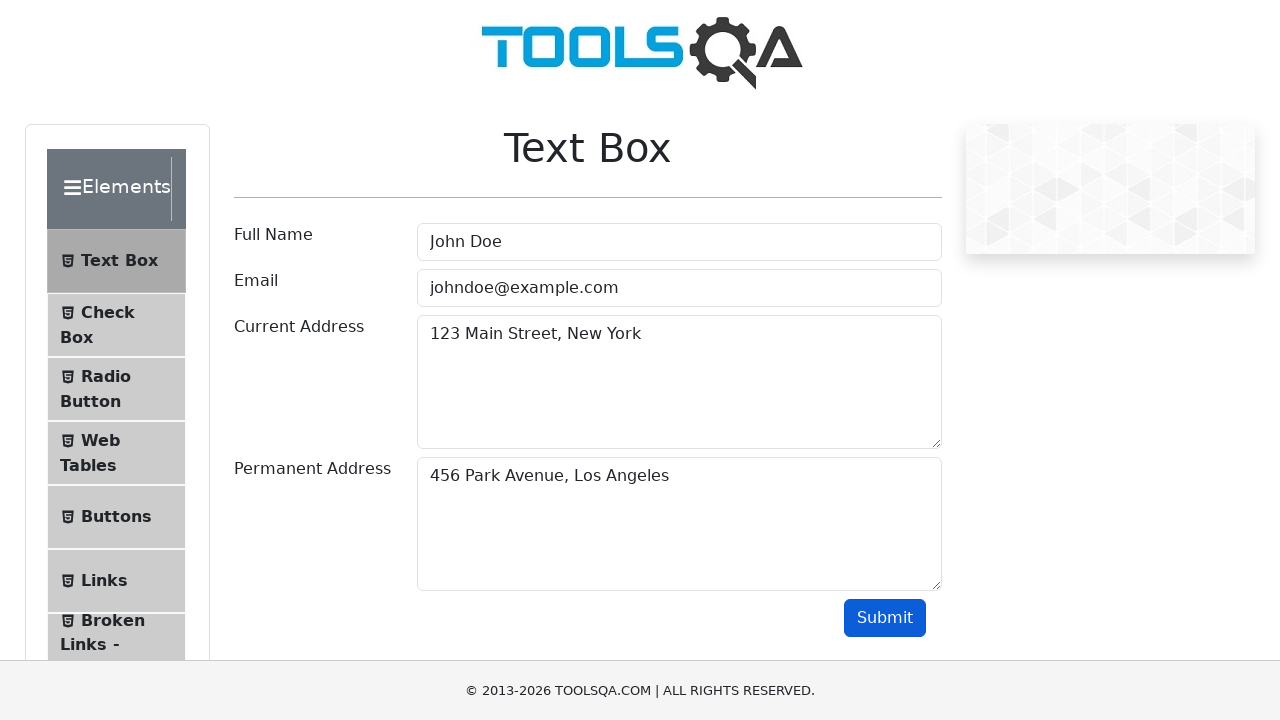